Types "3" into the number input field and then uses arrow keys to increment the value by 4 to reach "7"

Starting URL: https://the-internet.herokuapp.com/inputs

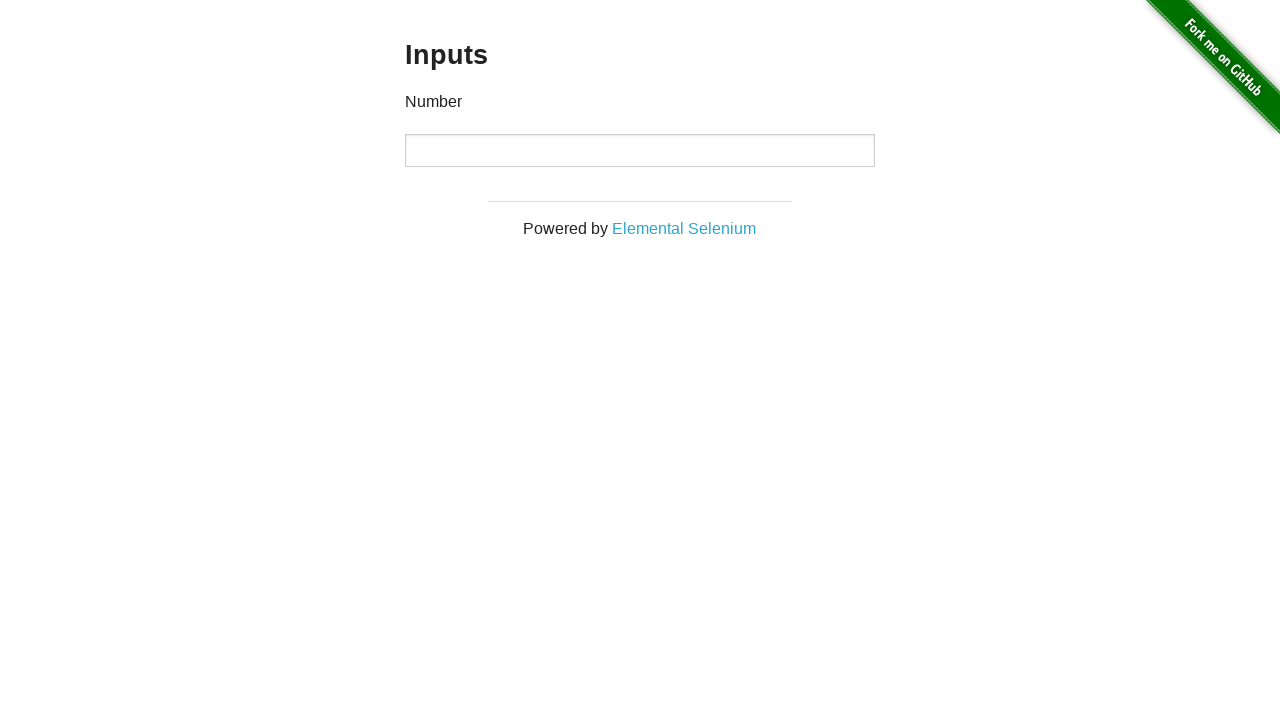

Waited for number input field to be visible
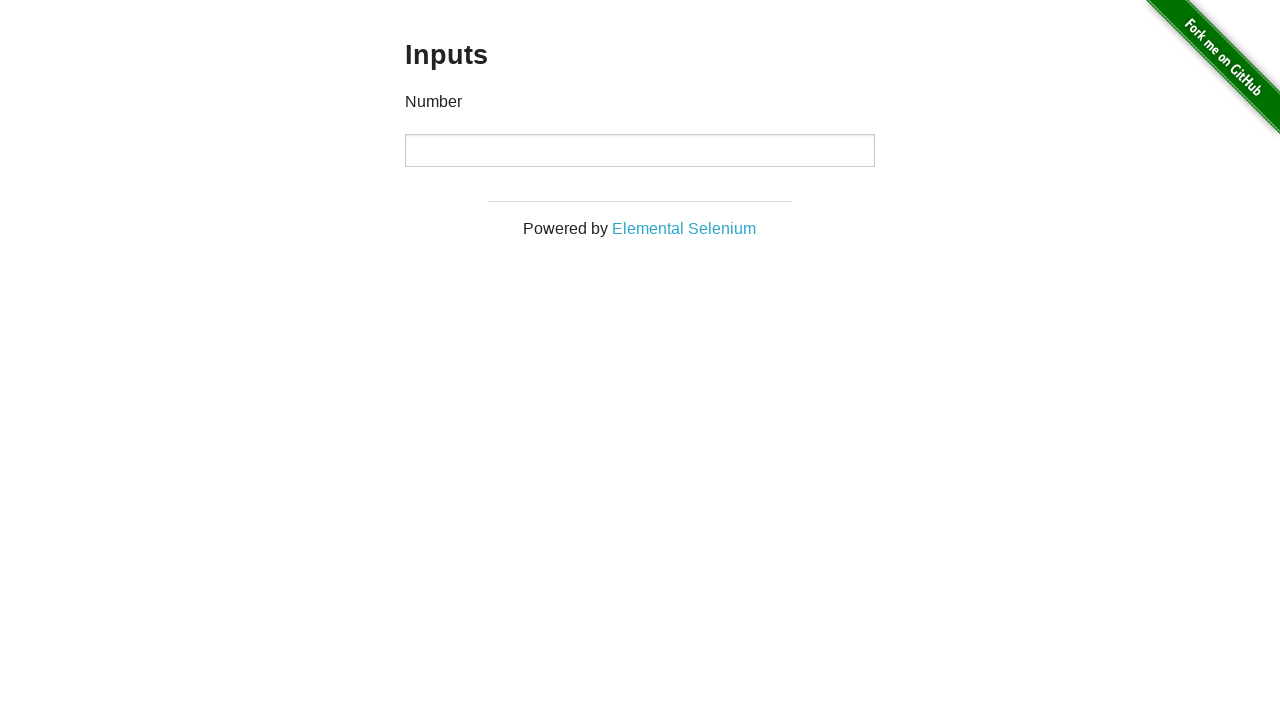

Typed '3' into the number input field on input[type='number']
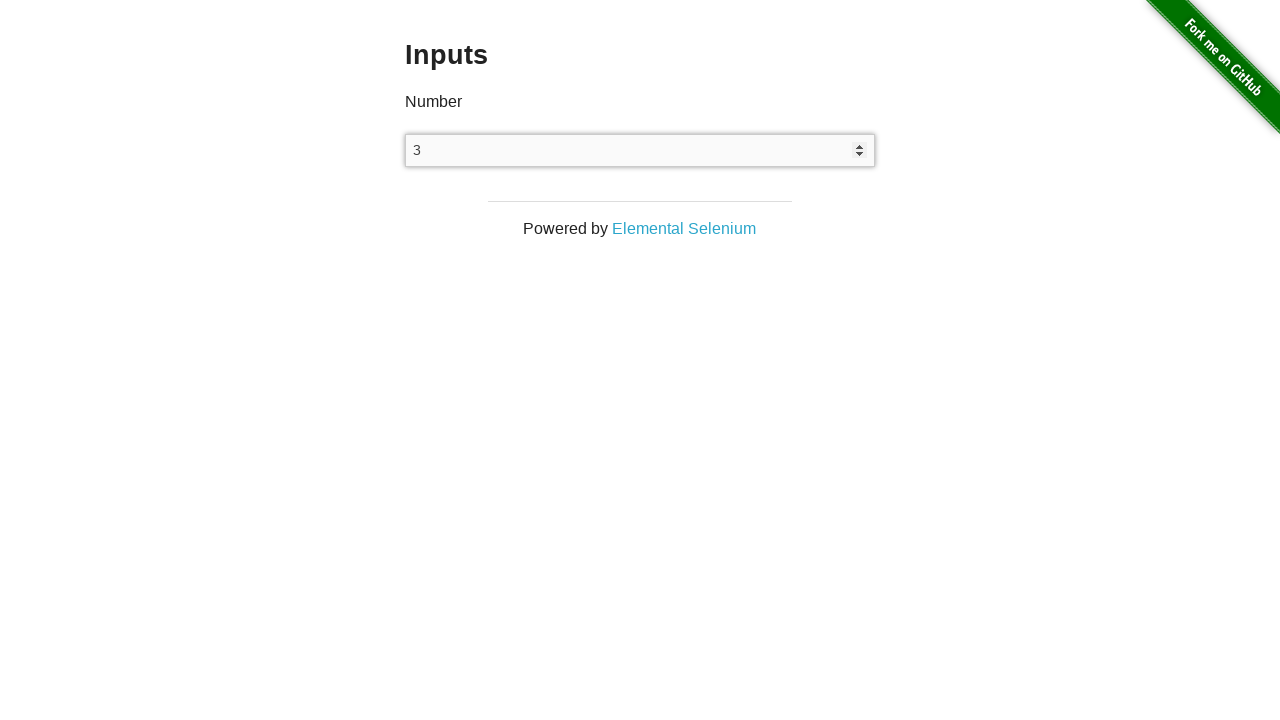

Clicked on the number input field to focus it at (640, 150) on input[type='number']
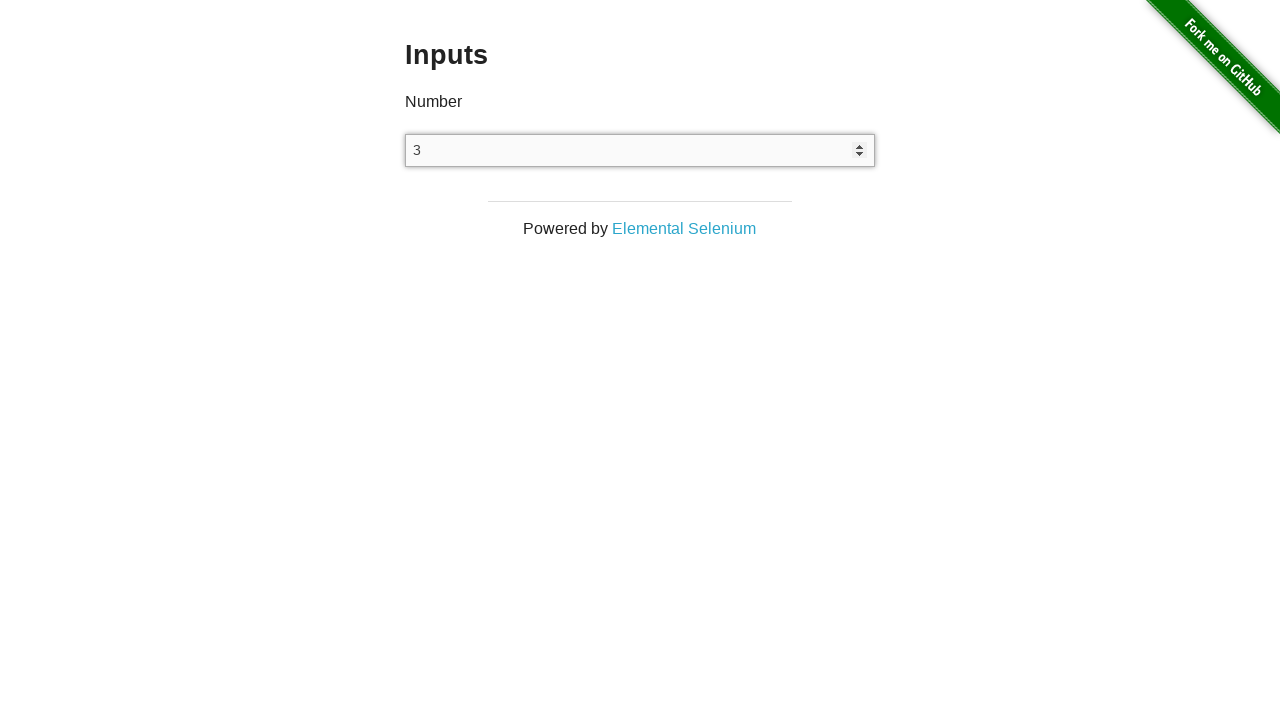

Pressed ArrowUp key (increment 1) on input[type='number']
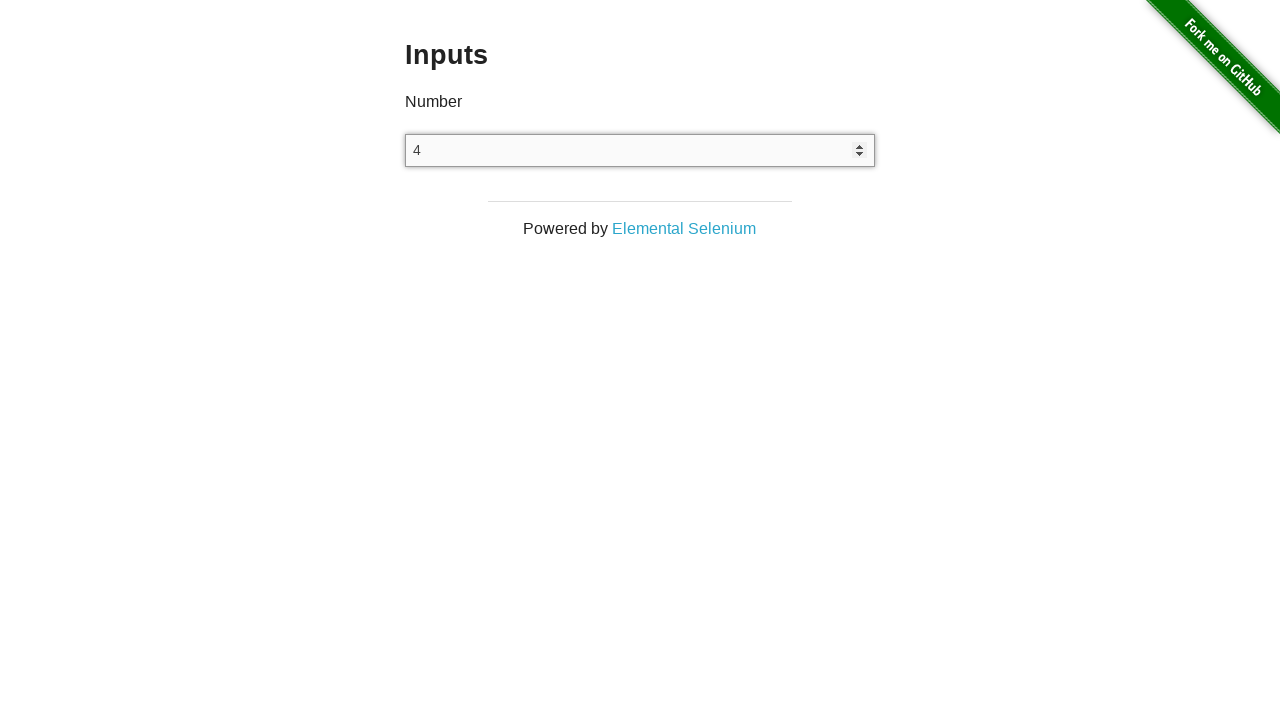

Pressed ArrowUp key (increment 2) on input[type='number']
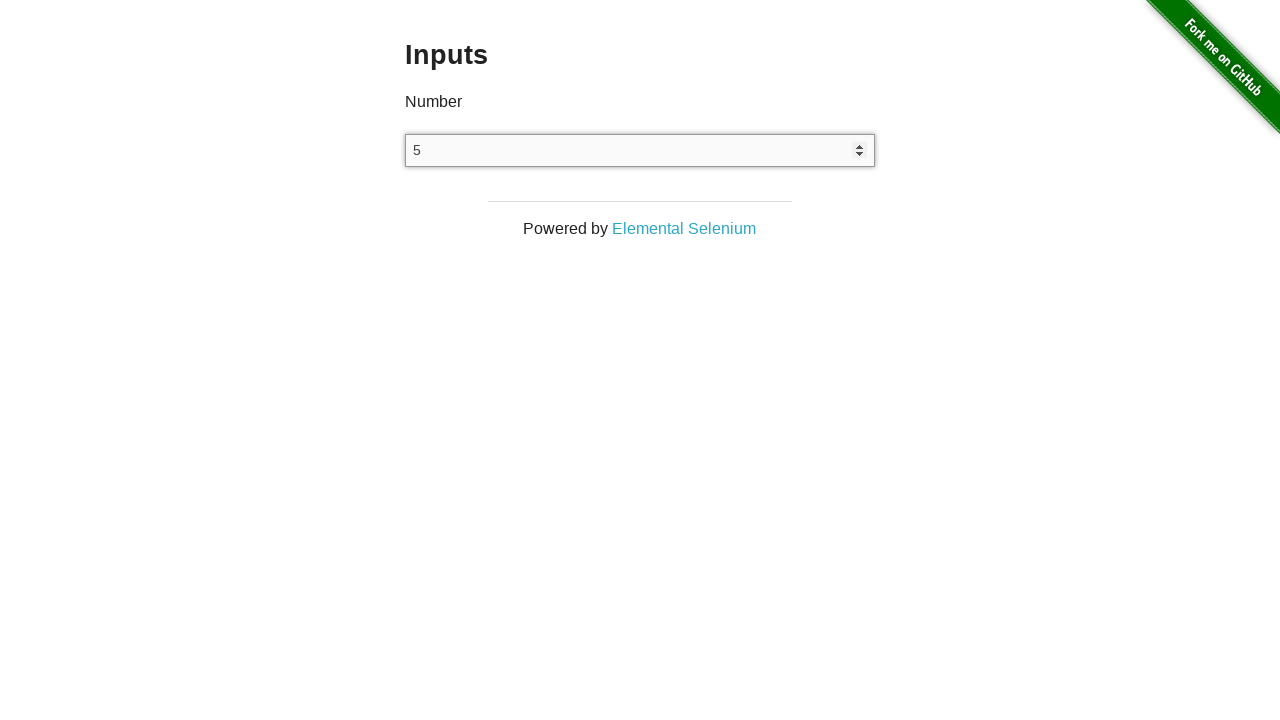

Pressed ArrowUp key (increment 3) on input[type='number']
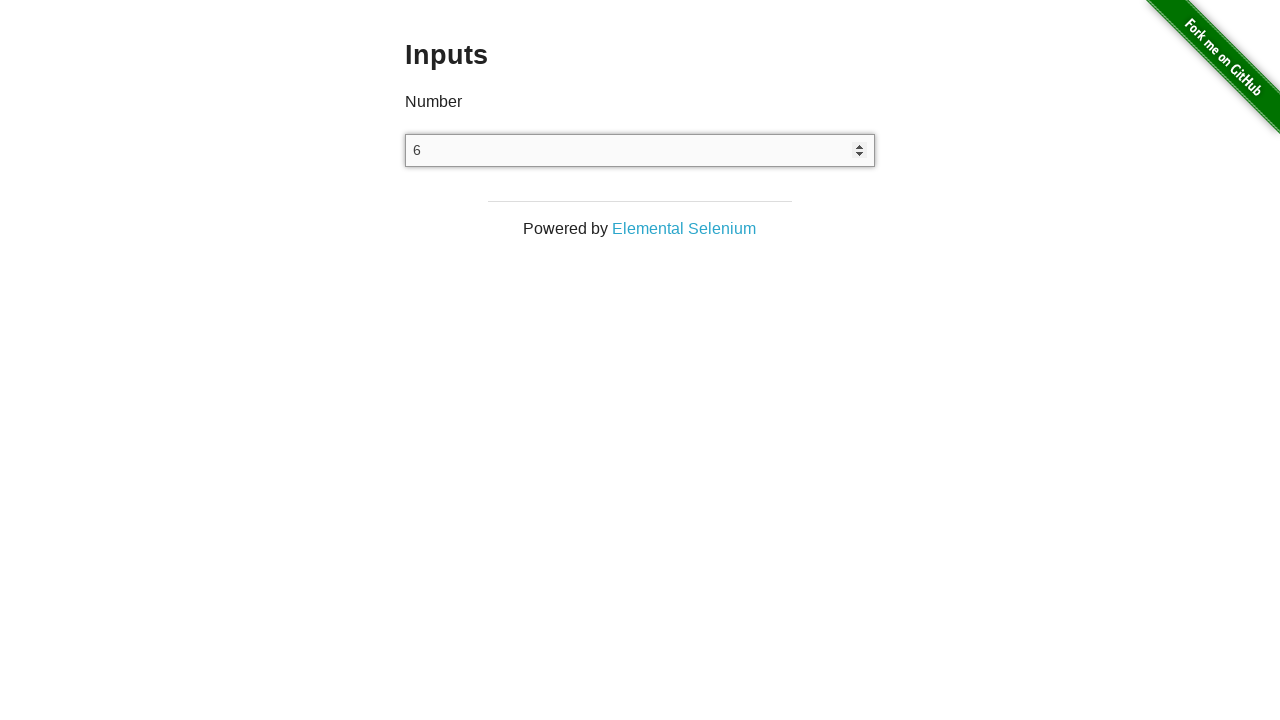

Pressed ArrowUp key (increment 4) - value should now be 7 on input[type='number']
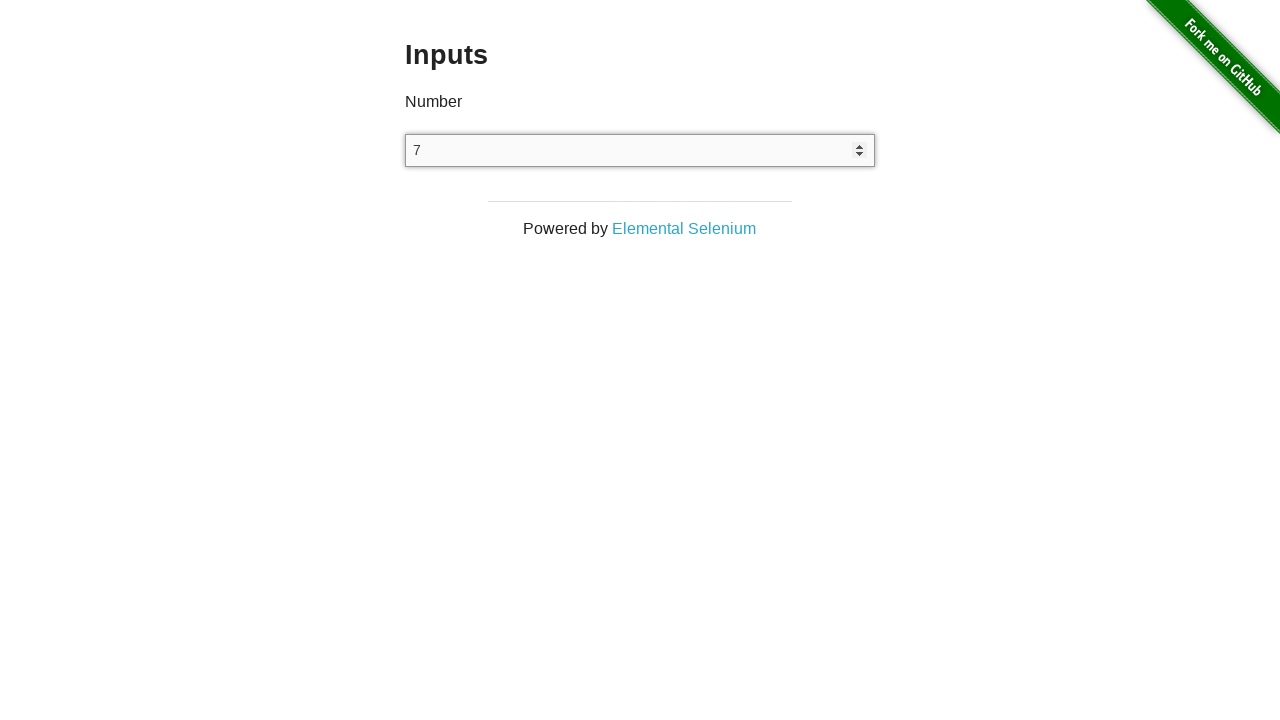

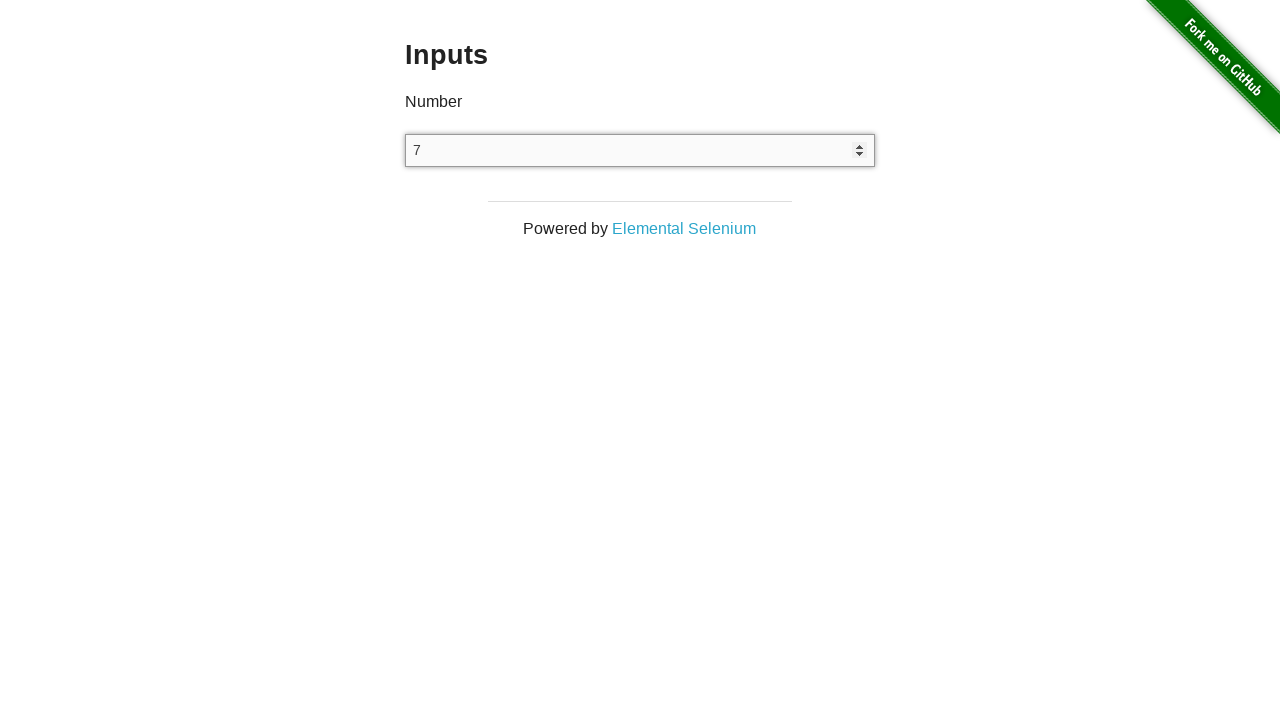